Tests drag-and-drop functionality on the jQuery UI droppable demo page by switching to an iframe and dragging an element onto a drop target.

Starting URL: https://jqueryui.com/droppable/

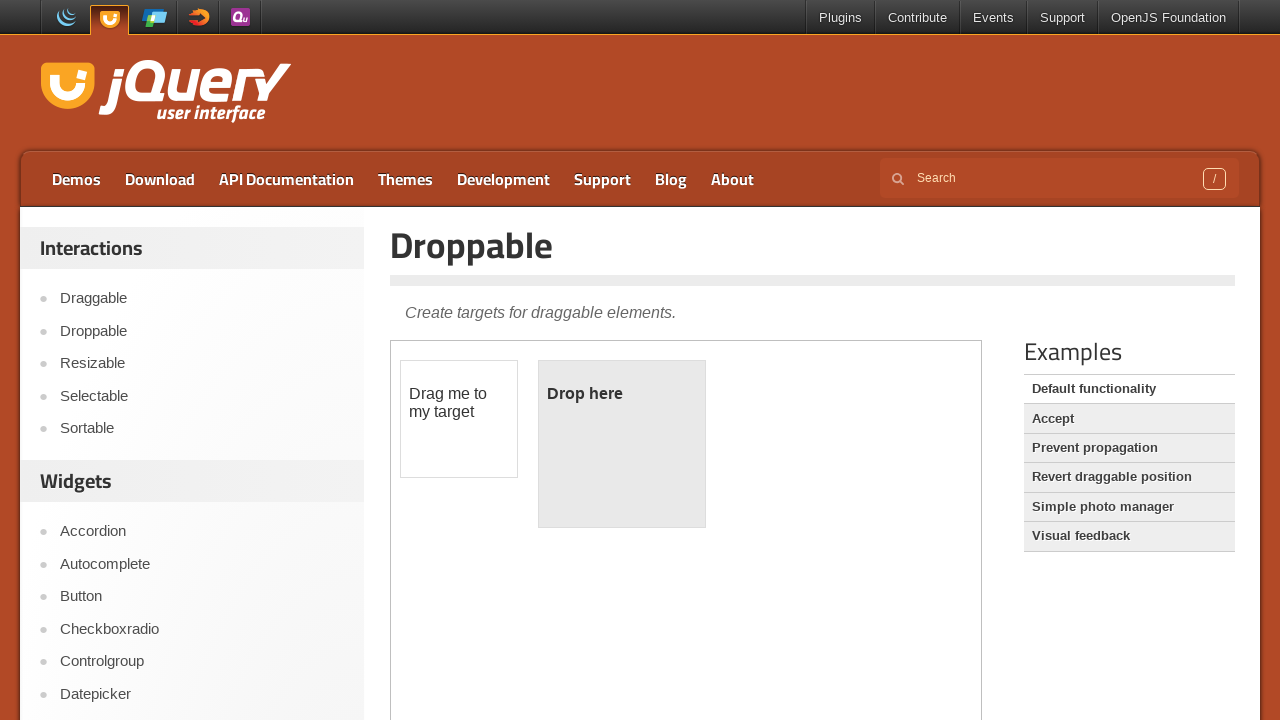

Waited for demo iframe to load
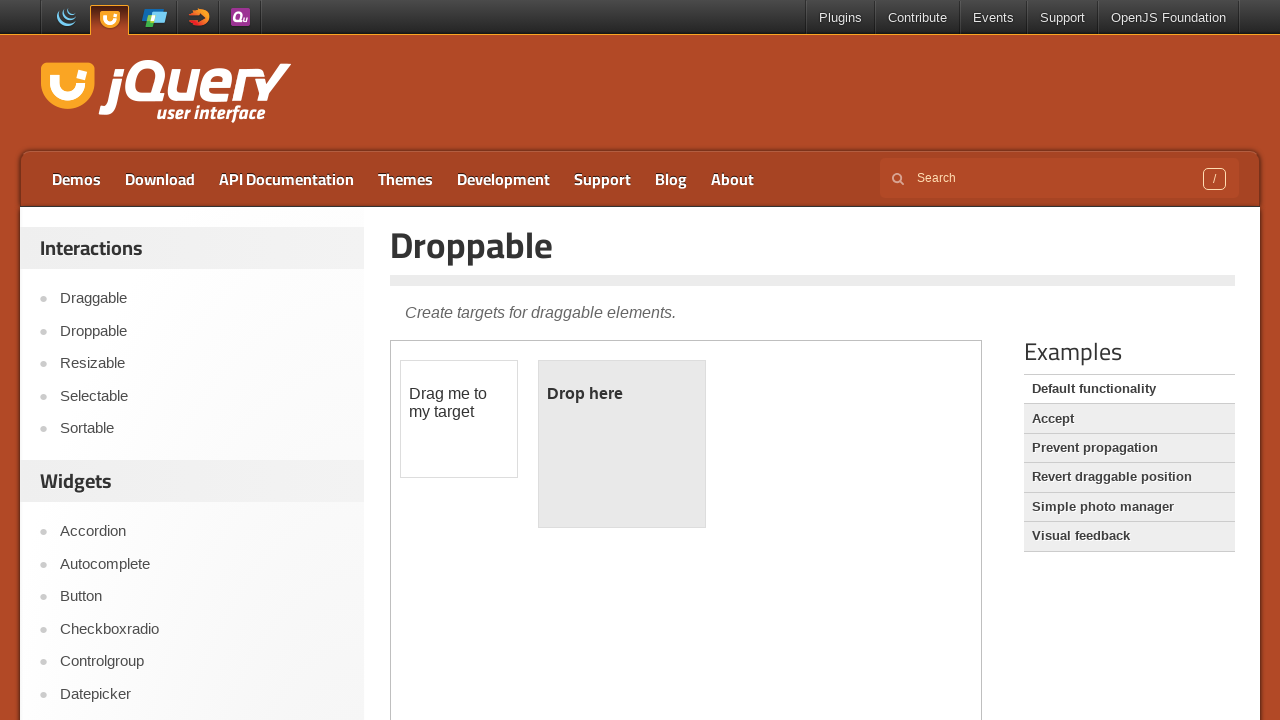

Located the demo iframe frame
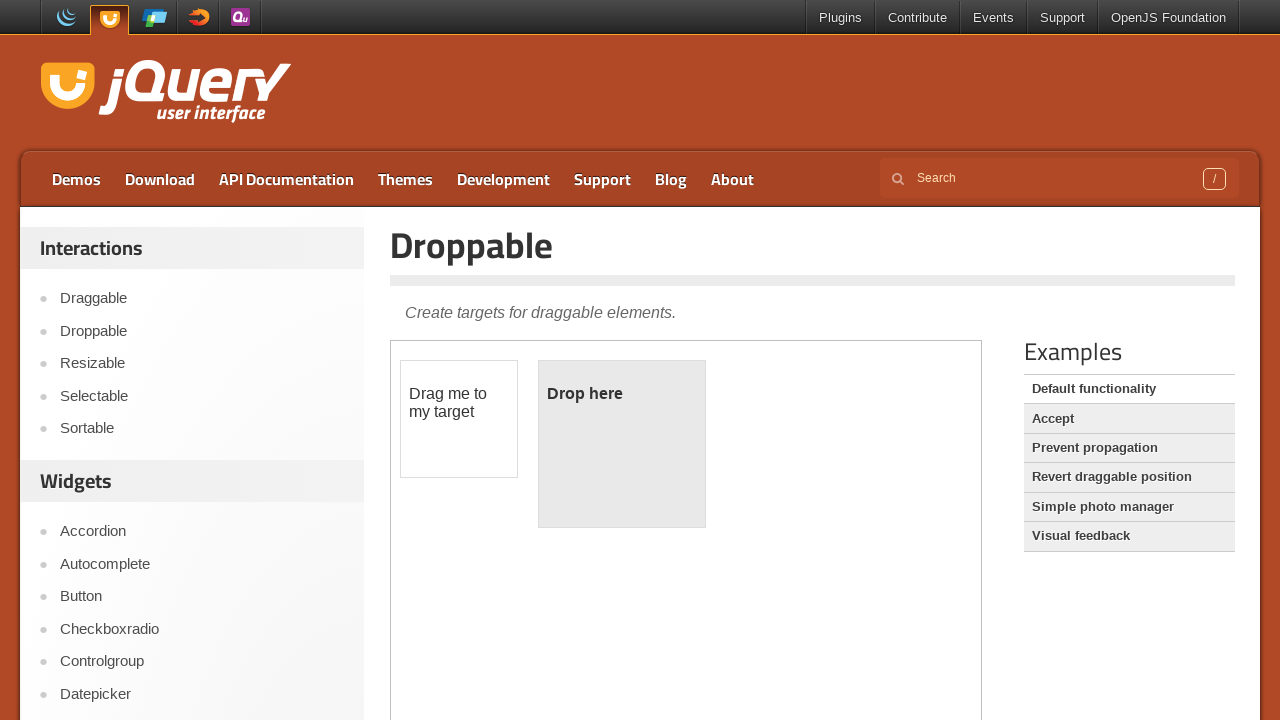

Waited for draggable element to be available in iframe
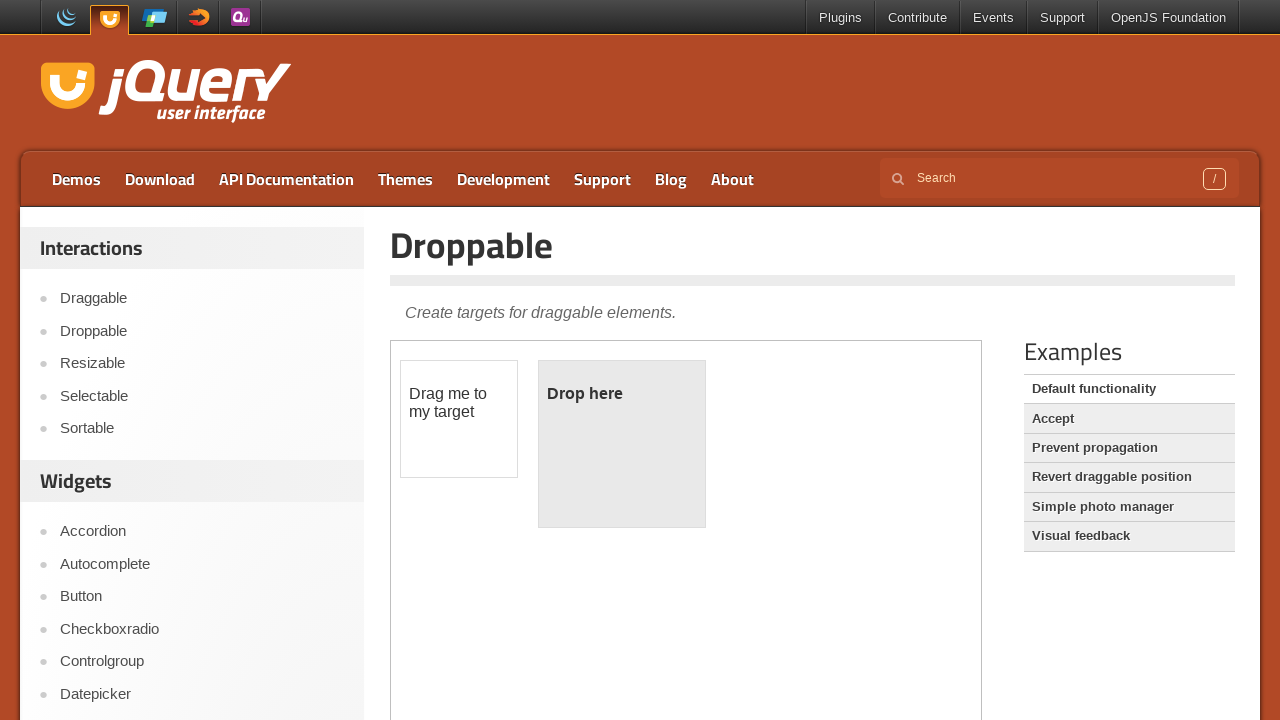

Waited for droppable element to be available in iframe
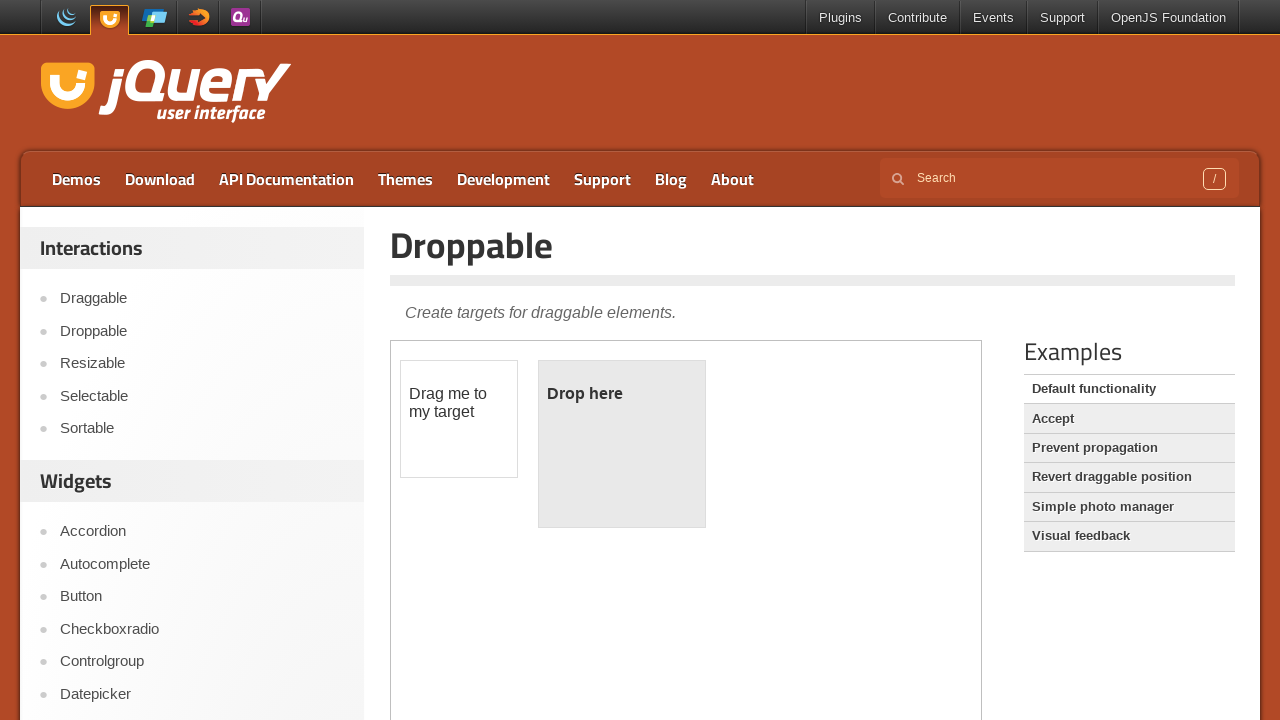

Located the draggable element
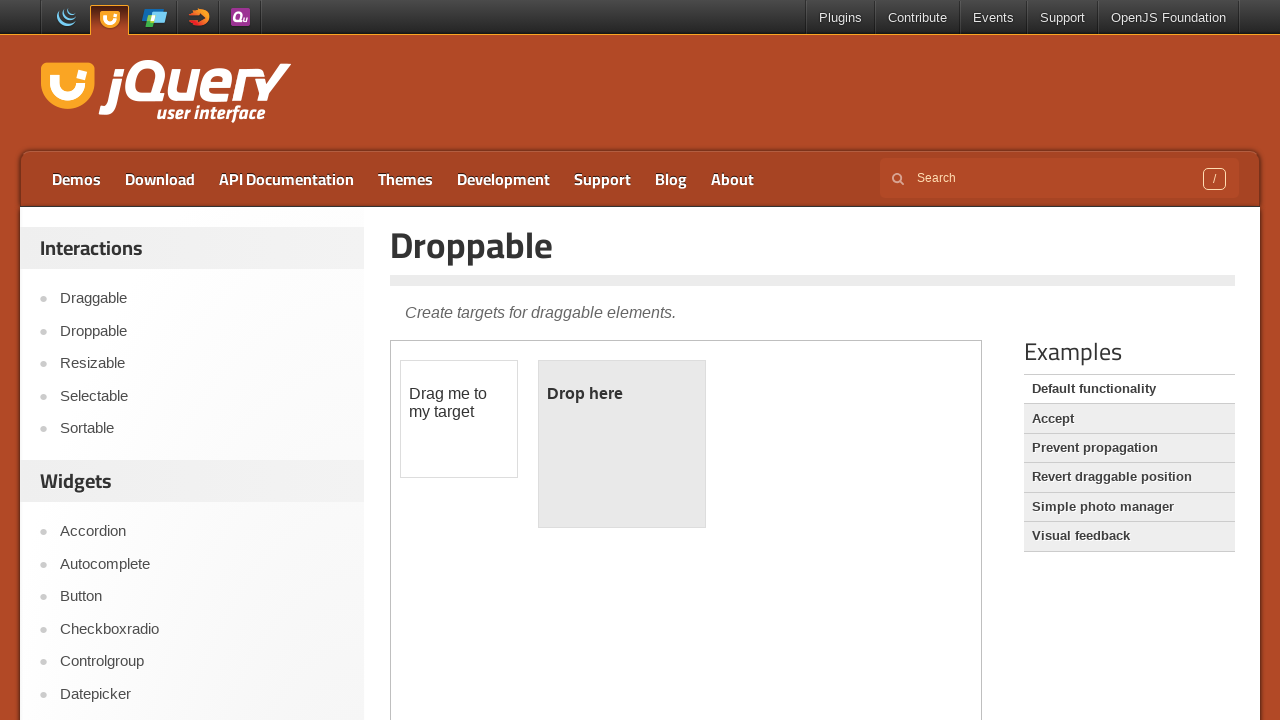

Located the droppable target element
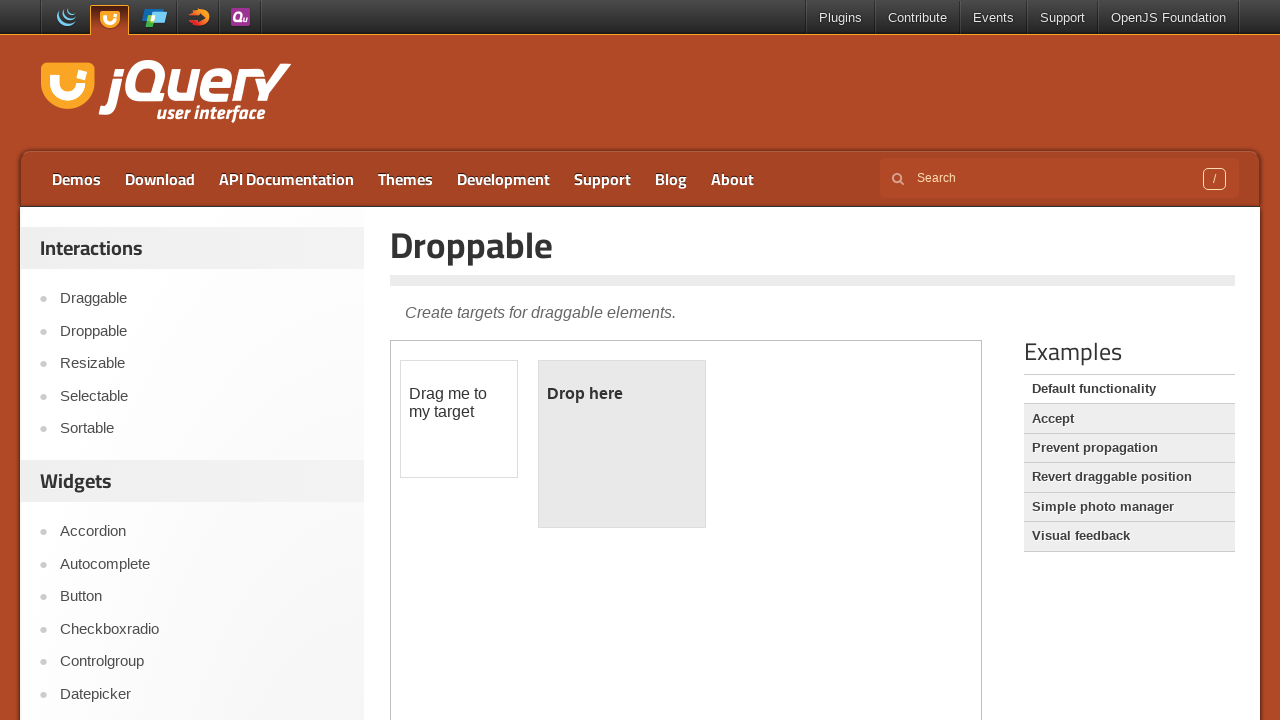

Performed drag-and-drop operation from draggable to droppable element at (622, 444)
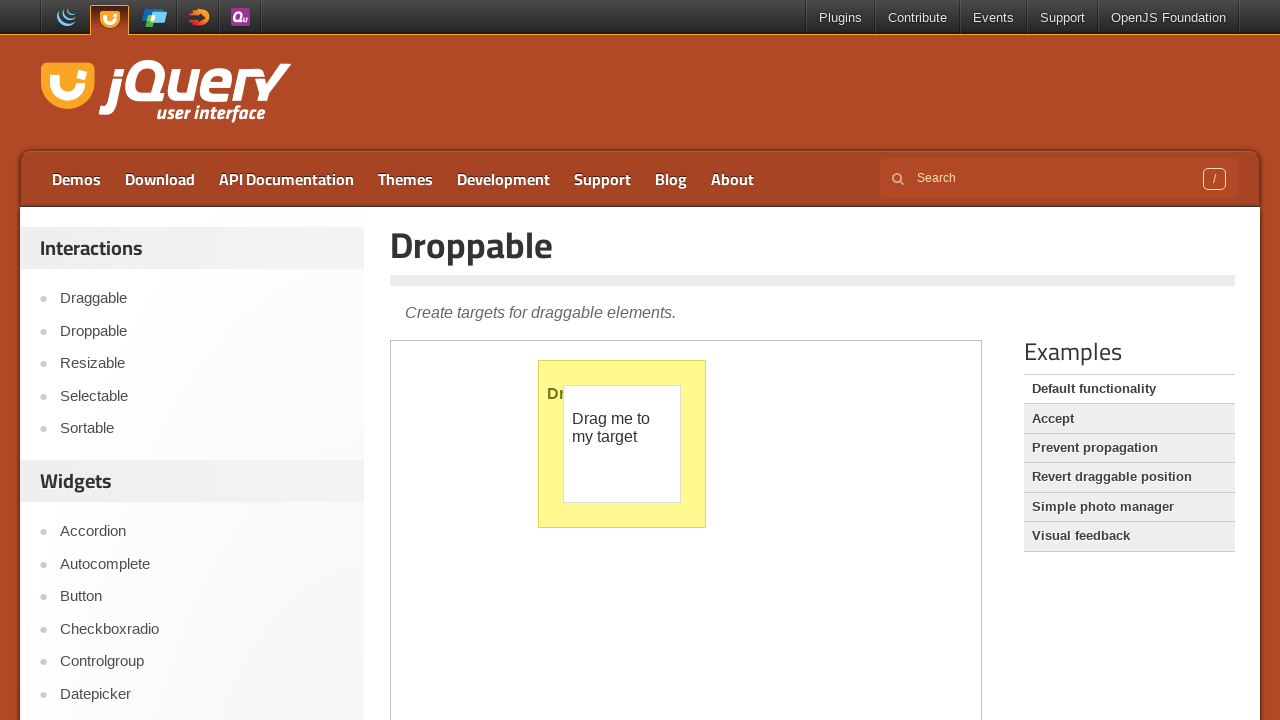

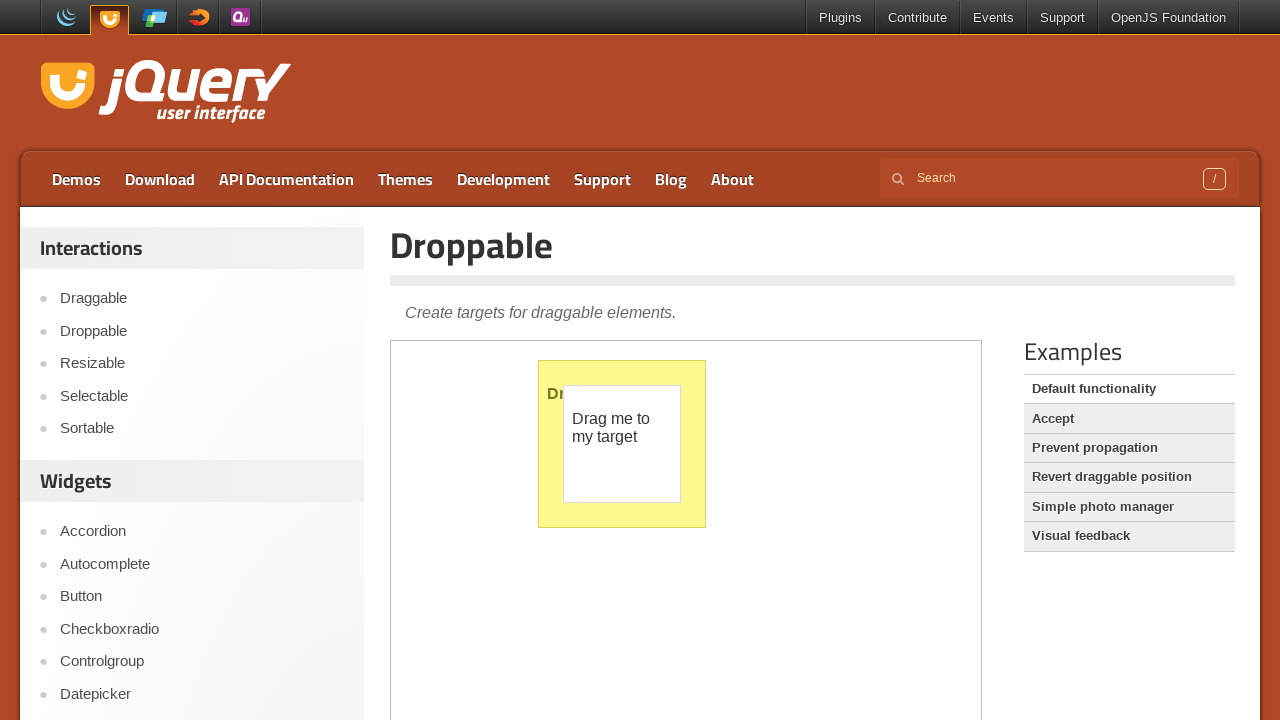